Tests navigation by visiting an automation practice page, extracting the href attribute from a link element, and navigating to that extracted URL.

Starting URL: https://rahulshettyacademy.com/AutomationPractice/

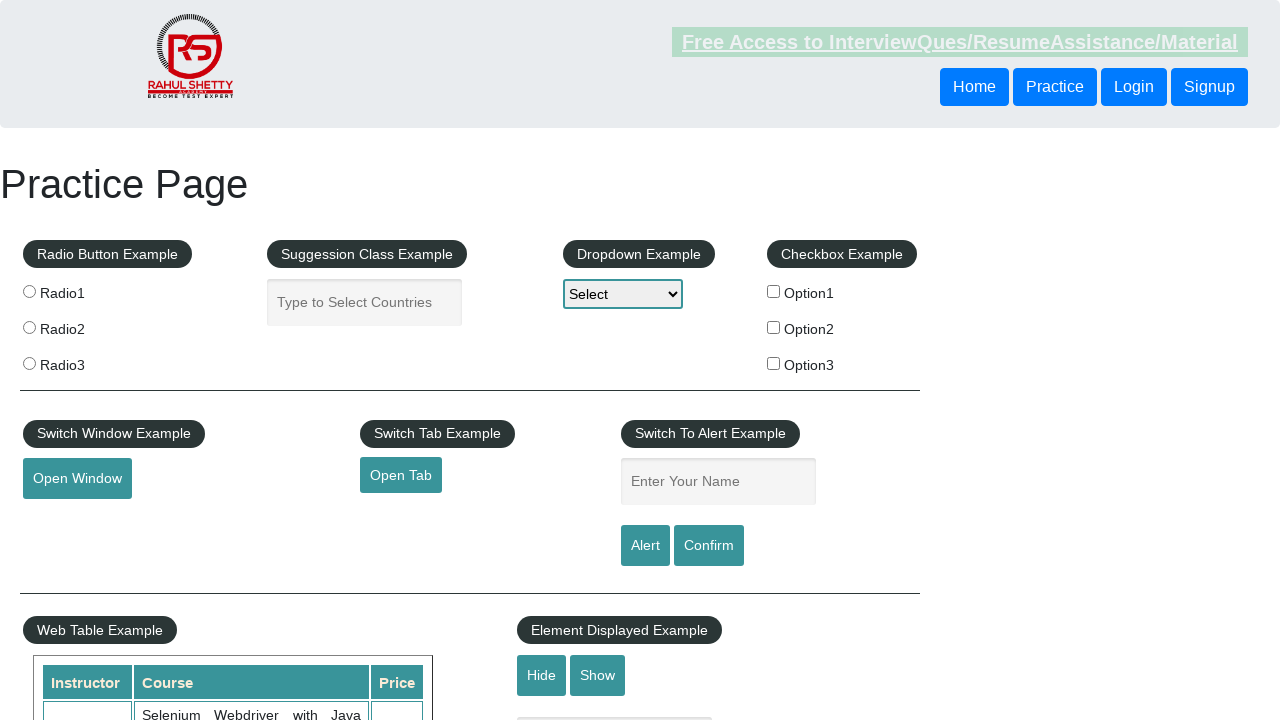

Located the opentab link element
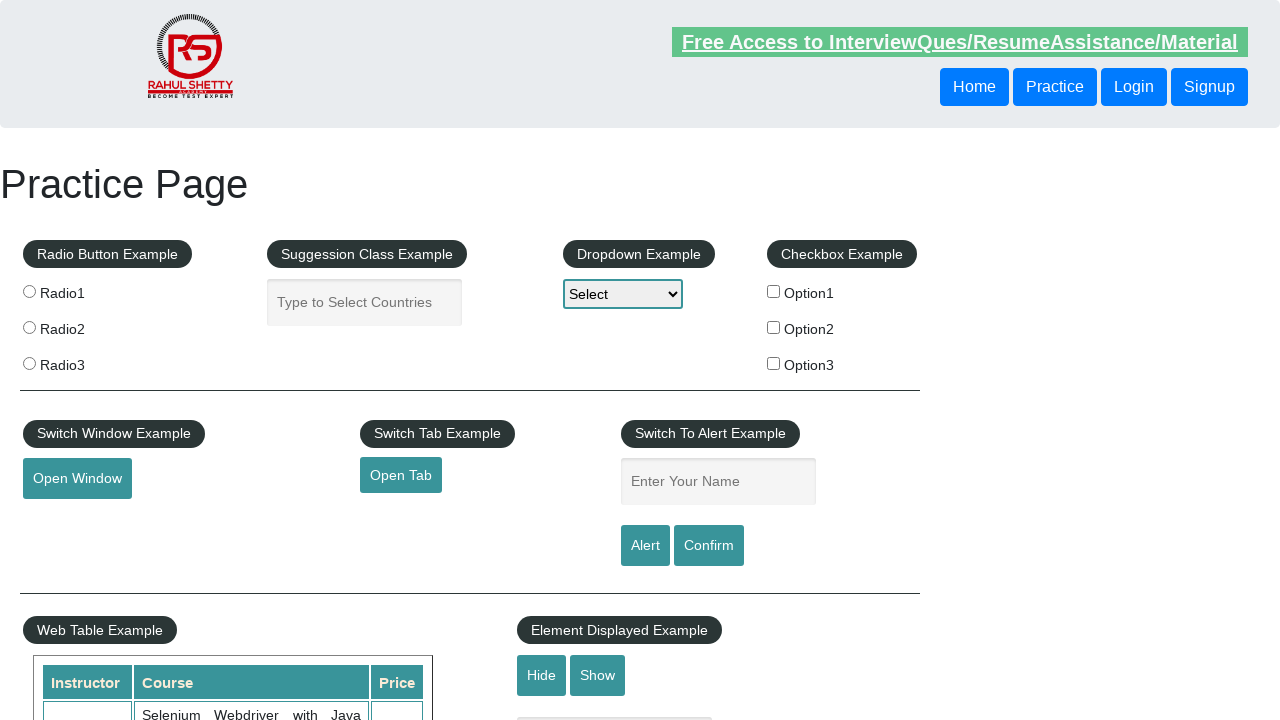

Extracted href attribute from opentab link
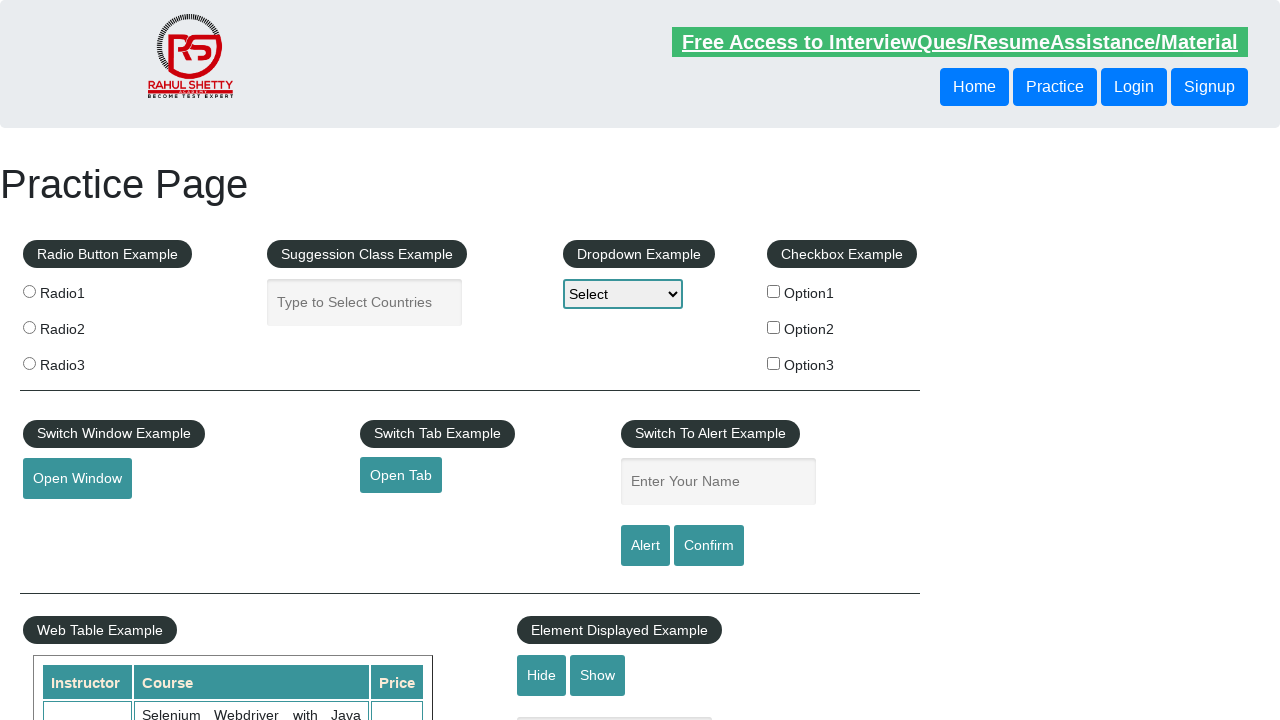

Navigated to extracted URL: https://www.qaclickacademy.com
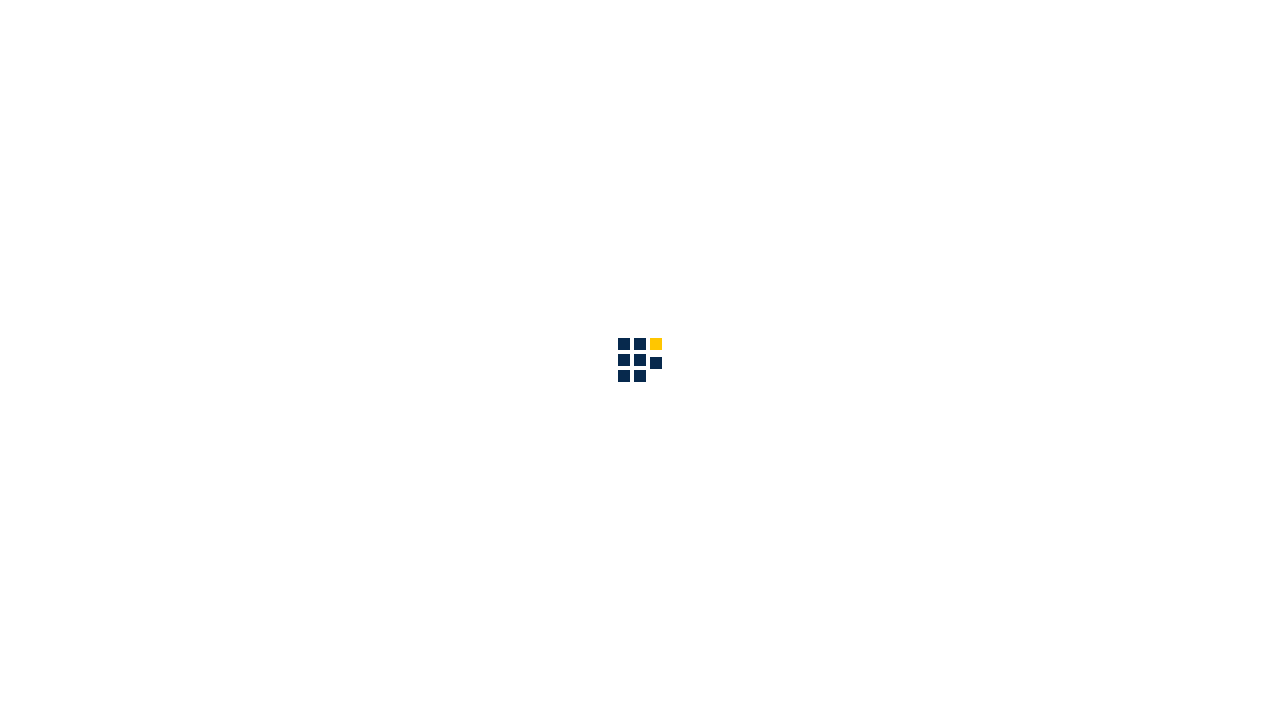

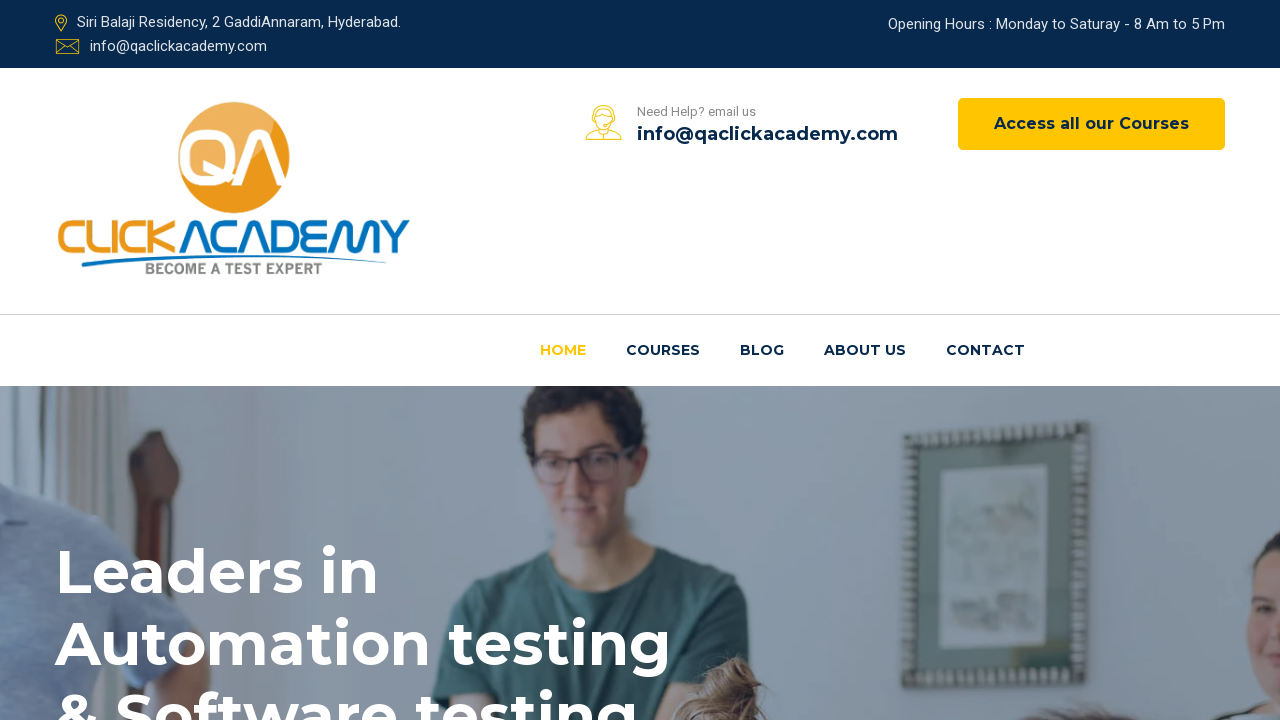